Tests a simple form by filling in first name, last name, city, and country fields using different element locators, then submits the form

Starting URL: http://suninjuly.github.io/simple_form_find_task.html

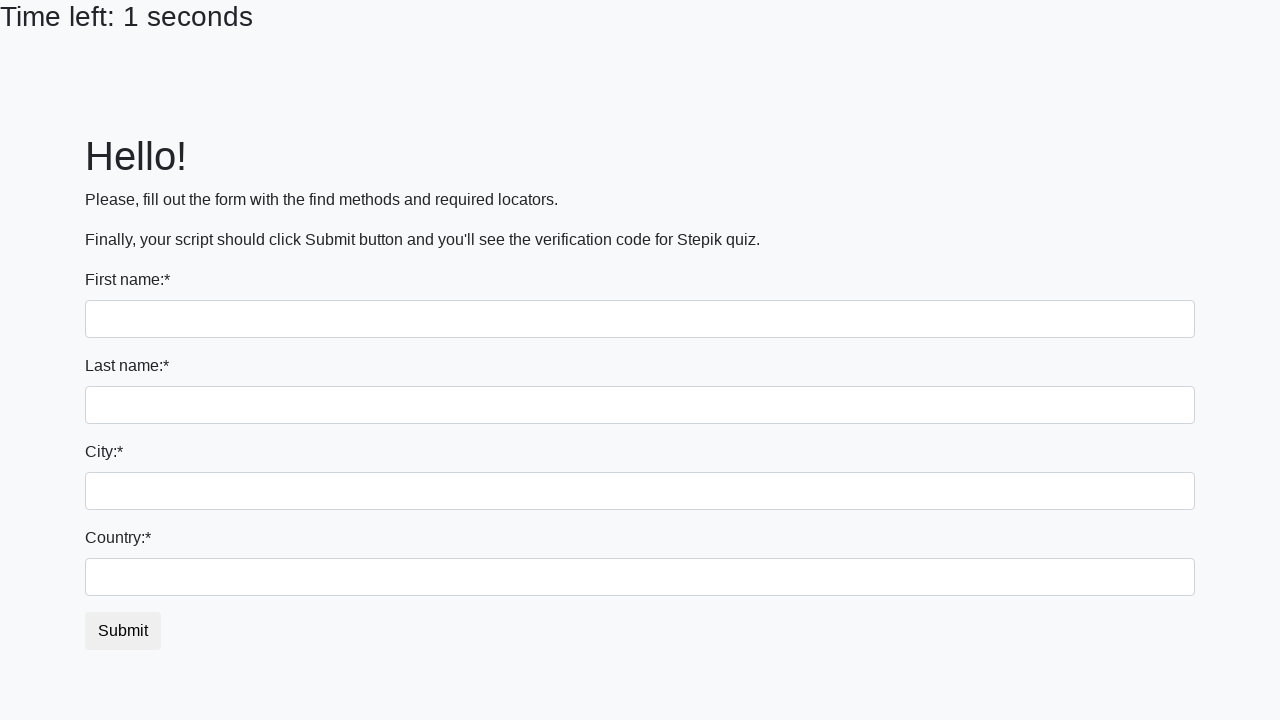

Filled first name field with 'Ivan' on input >> nth=0
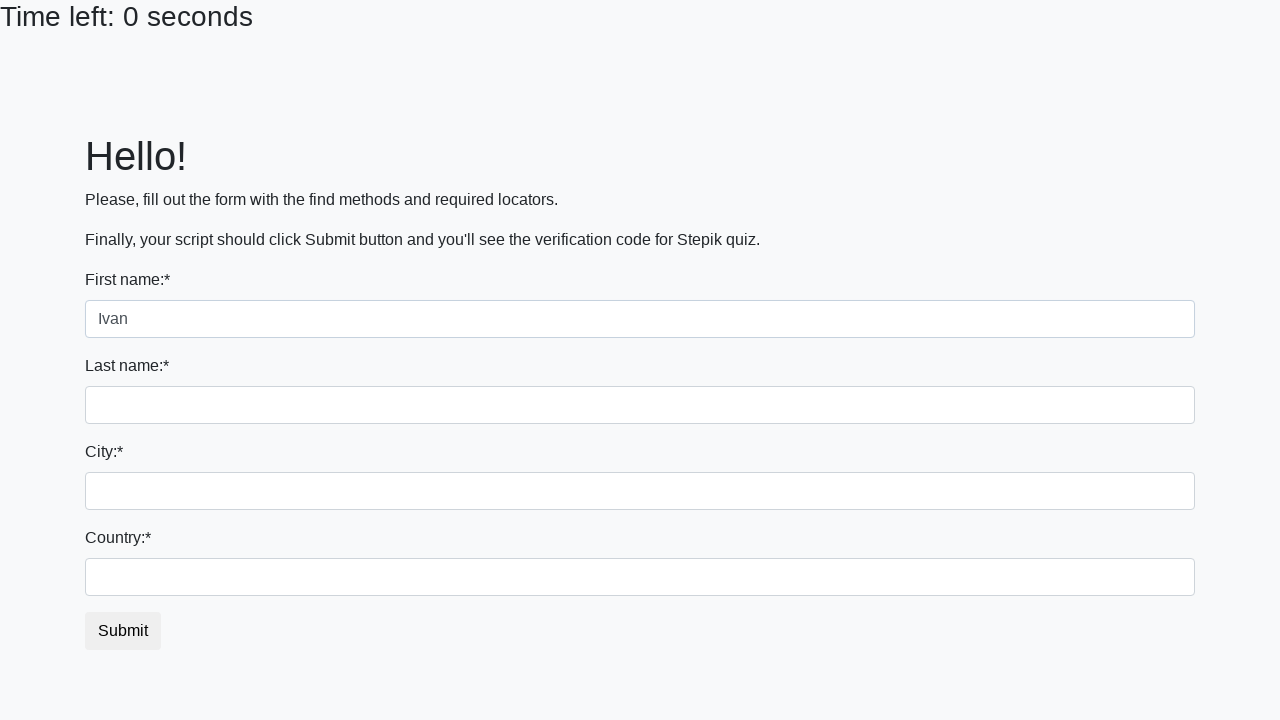

Filled last name field with 'Petrov' on input[name='last_name']
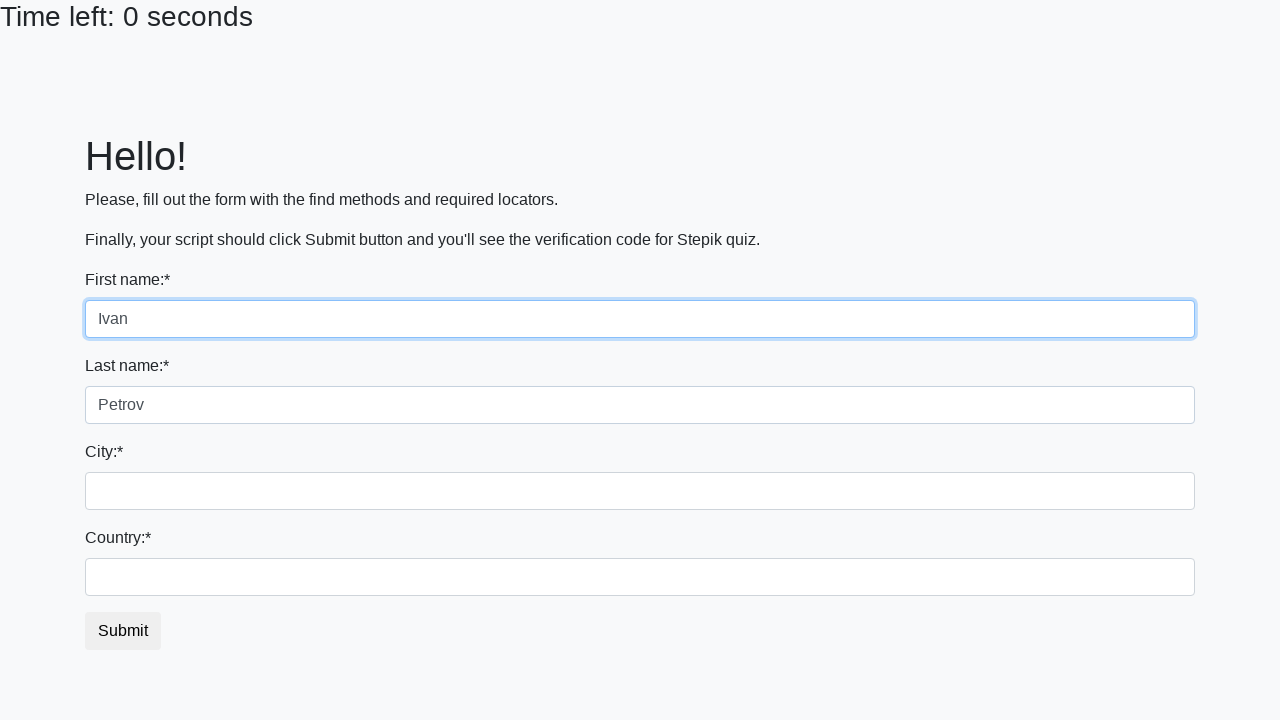

Filled city field with 'Smolensk' on .city
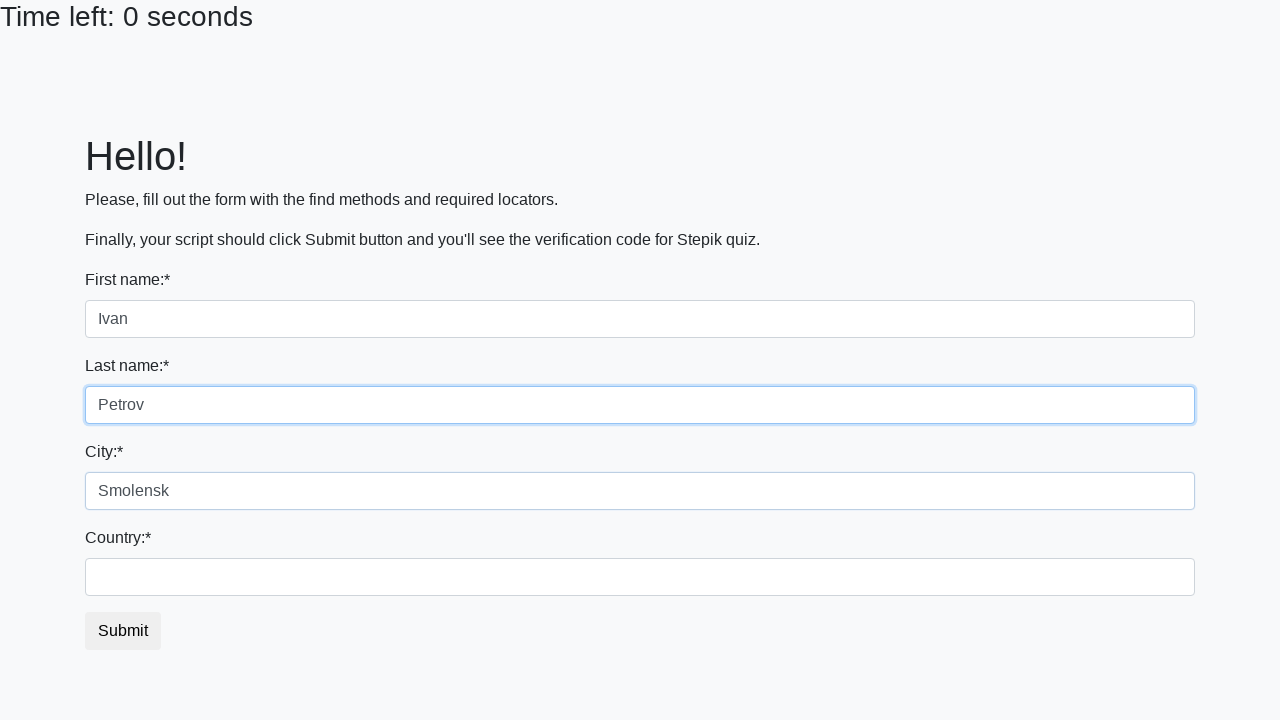

Filled country field with 'Russia' on #country
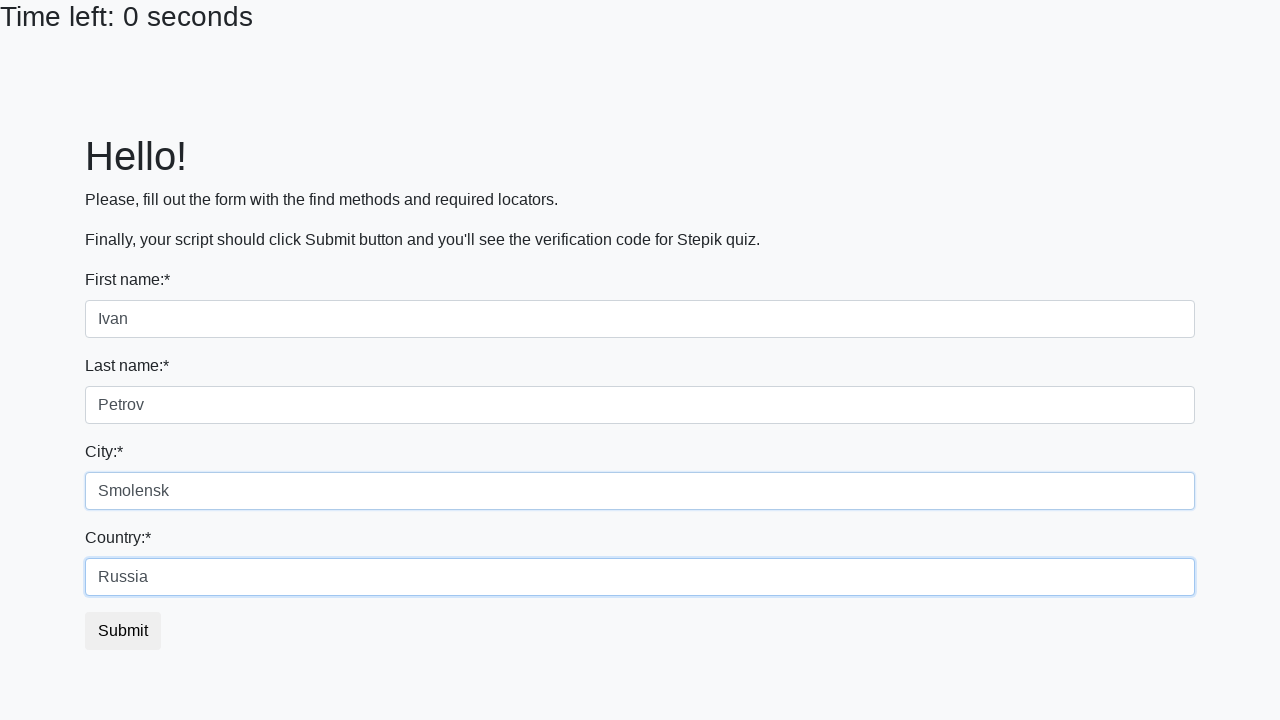

Clicked submit button to submit the form at (123, 631) on button[type='submit']
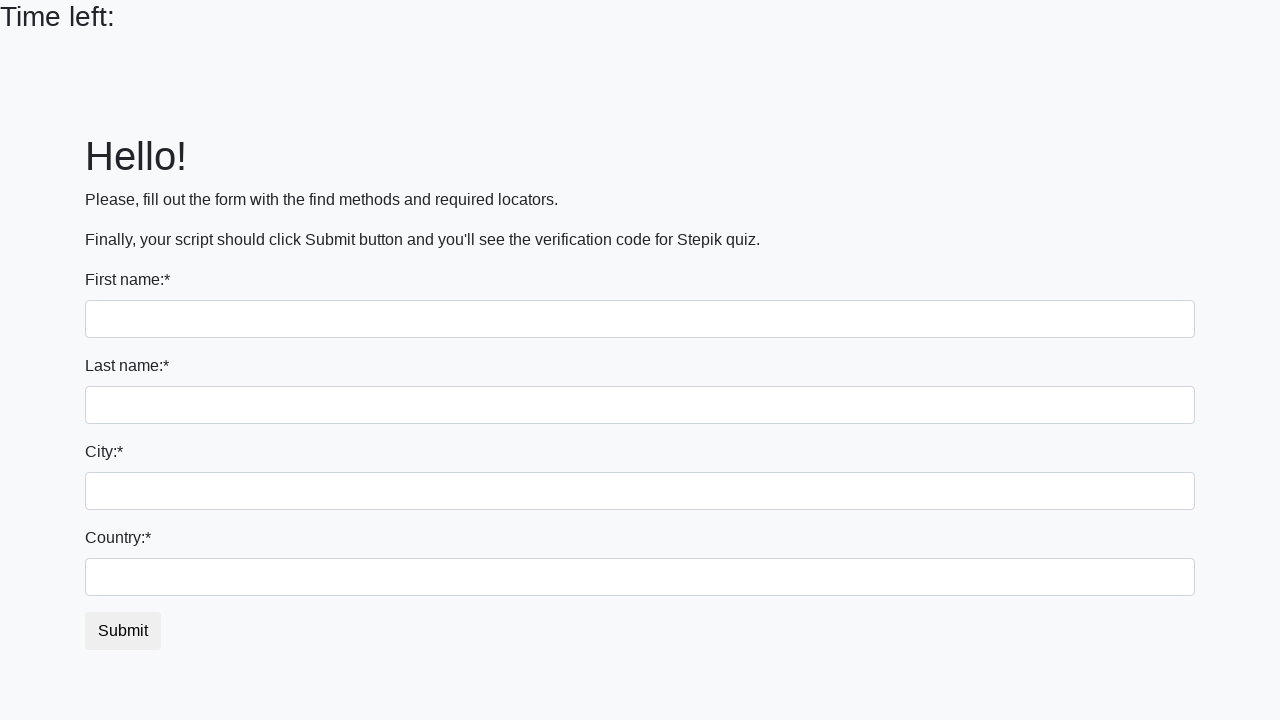

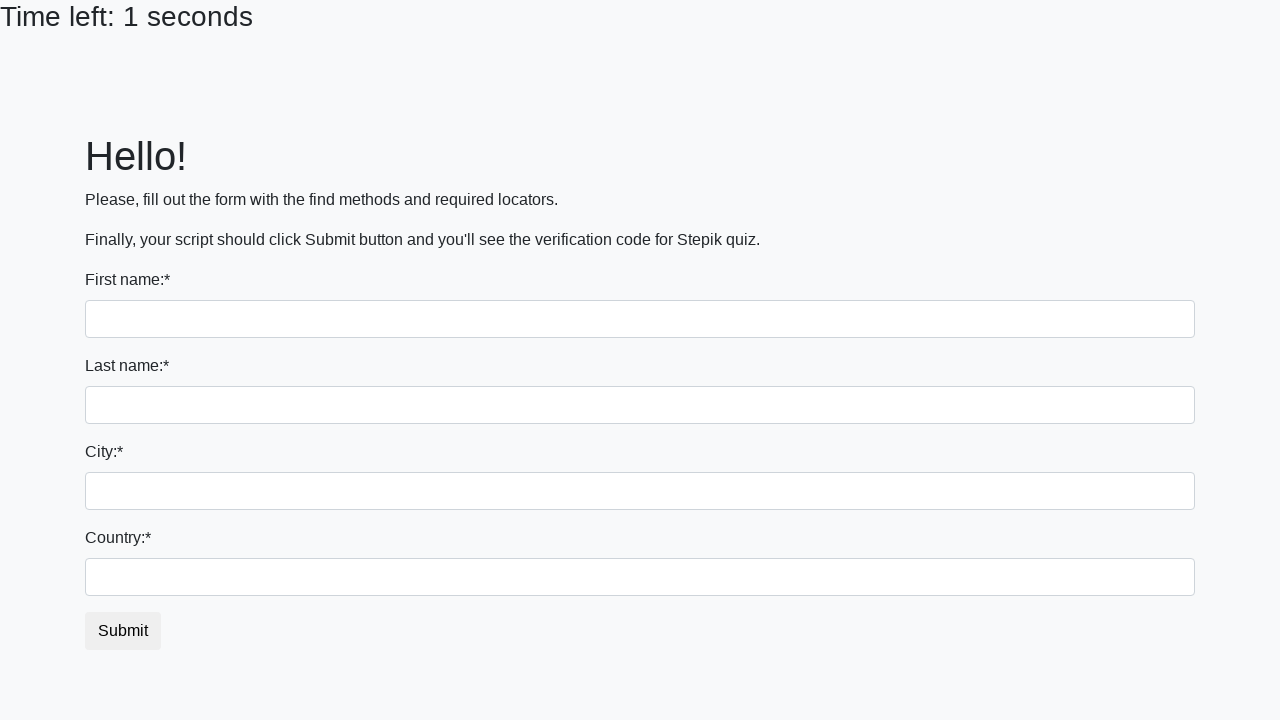